Tests that the complete all checkbox updates its state when individual items are completed or cleared

Starting URL: https://demo.playwright.dev/todomvc

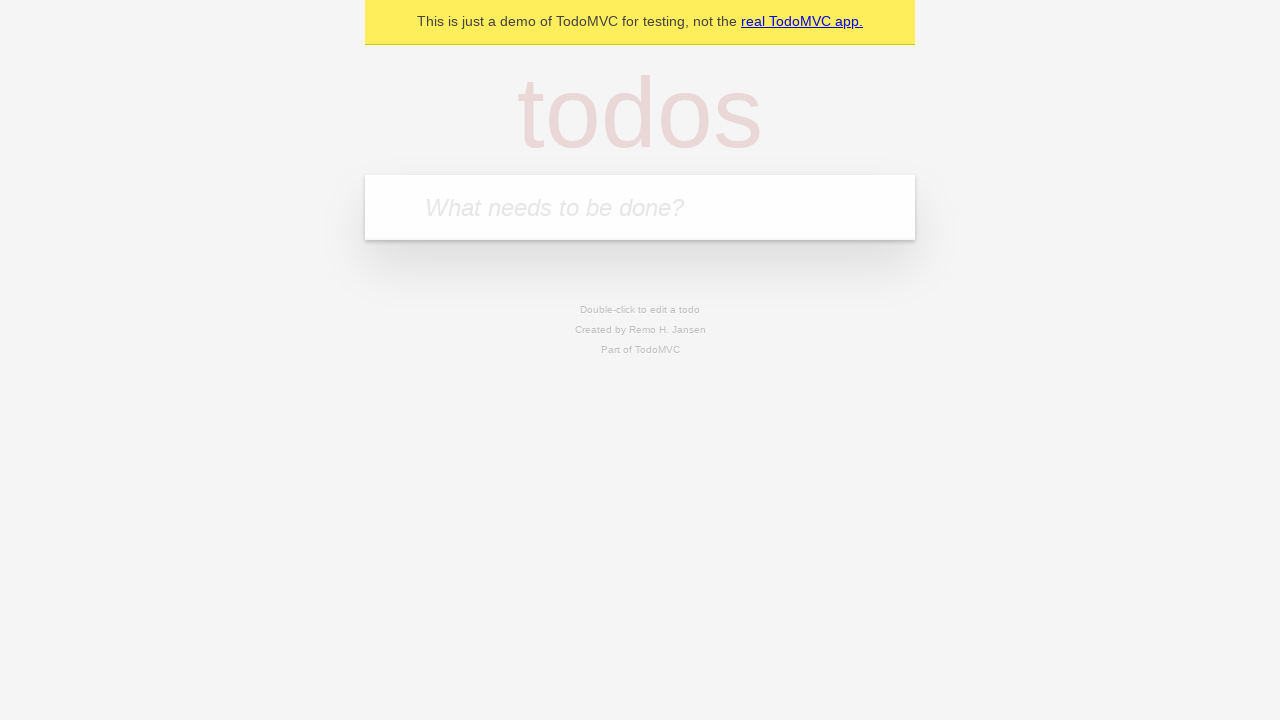

Filled new todo field with 'buy some cheese' on internal:attr=[placeholder="What needs to be done?"i]
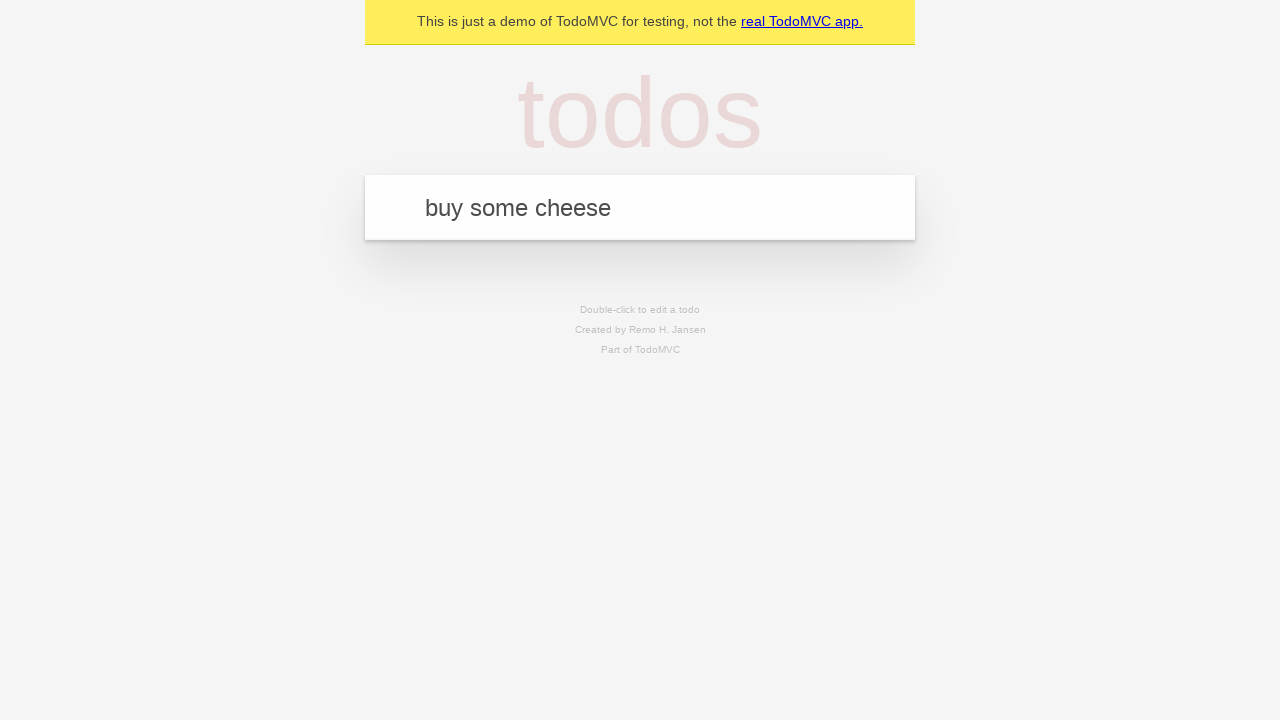

Pressed Enter to add todo 'buy some cheese' on internal:attr=[placeholder="What needs to be done?"i]
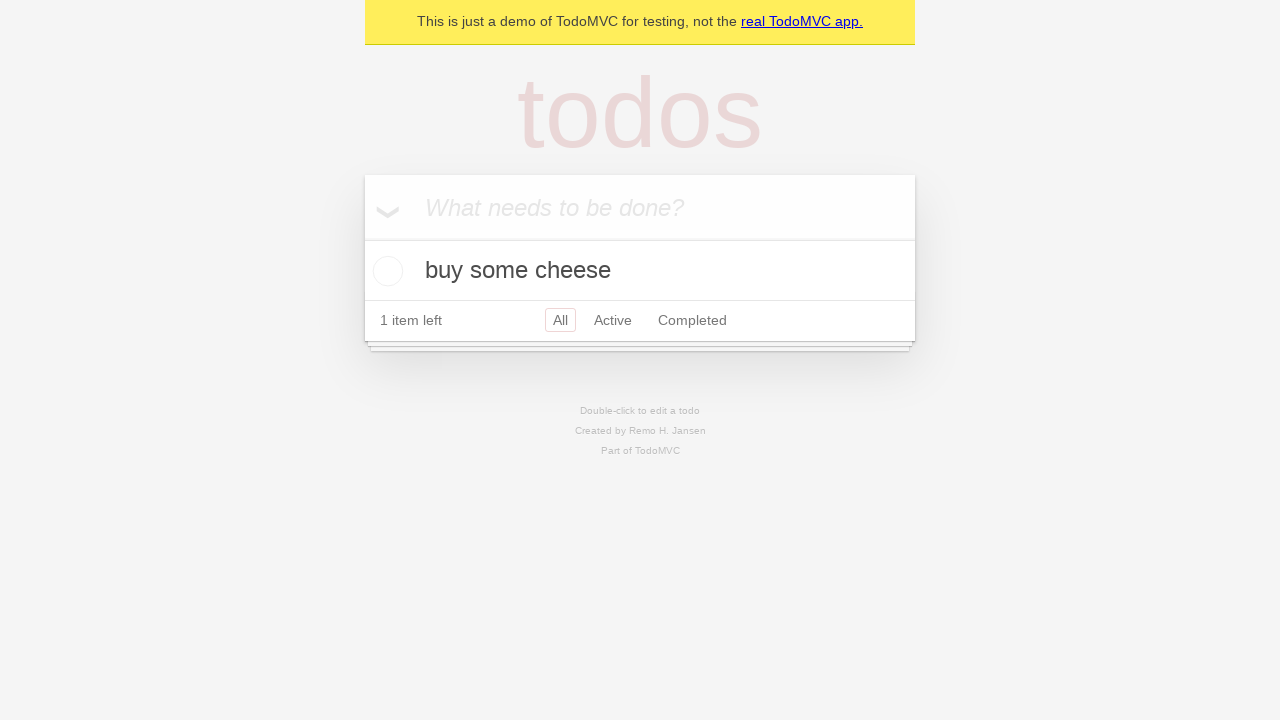

Filled new todo field with 'feed the cat' on internal:attr=[placeholder="What needs to be done?"i]
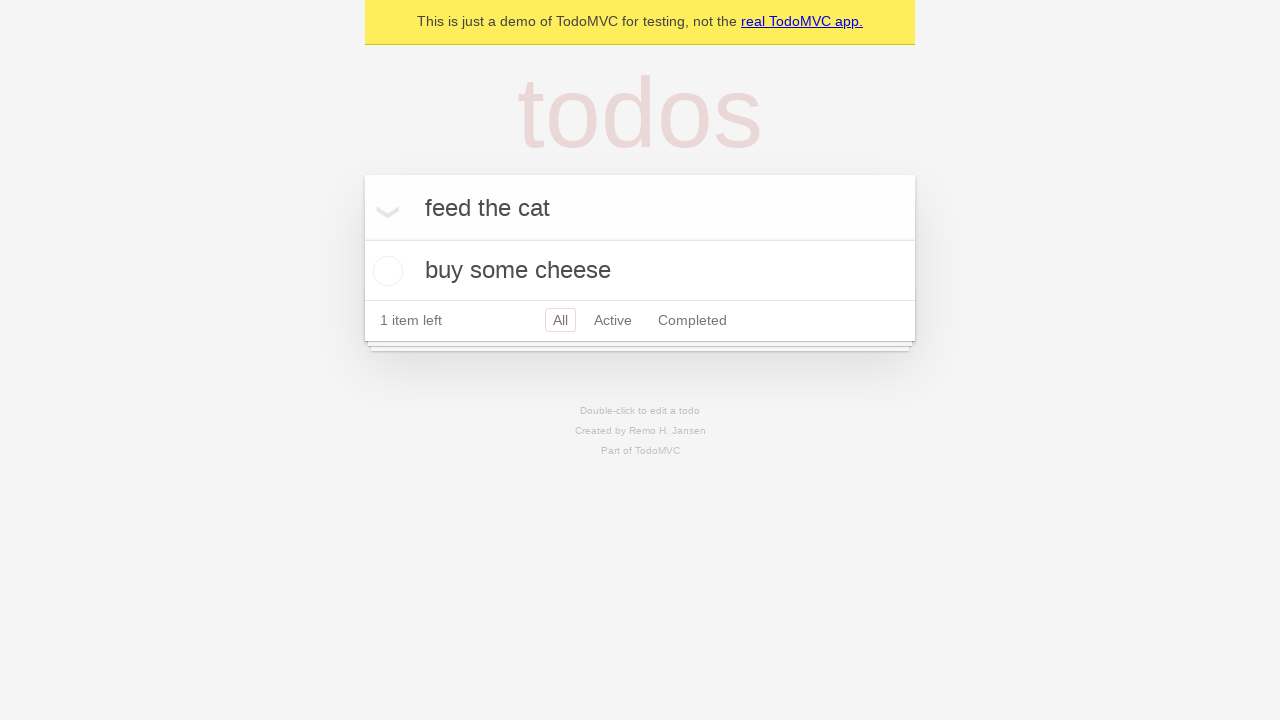

Pressed Enter to add todo 'feed the cat' on internal:attr=[placeholder="What needs to be done?"i]
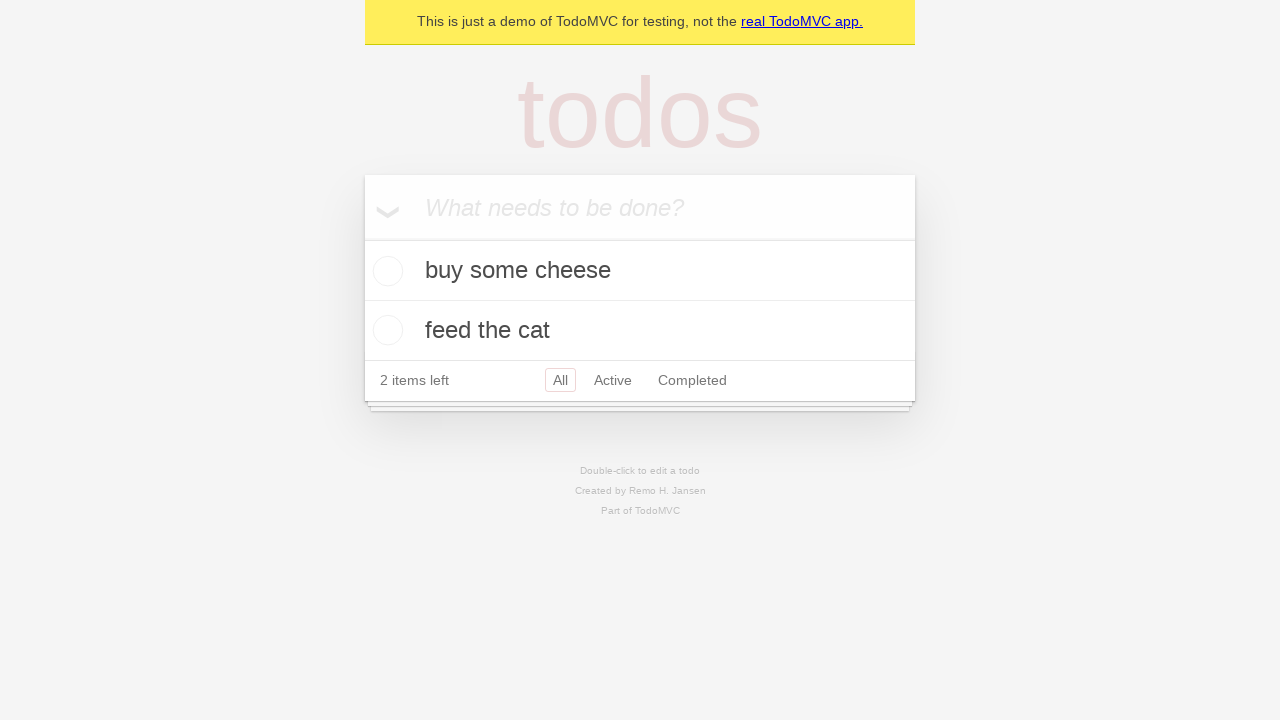

Filled new todo field with 'book a doctors appointment' on internal:attr=[placeholder="What needs to be done?"i]
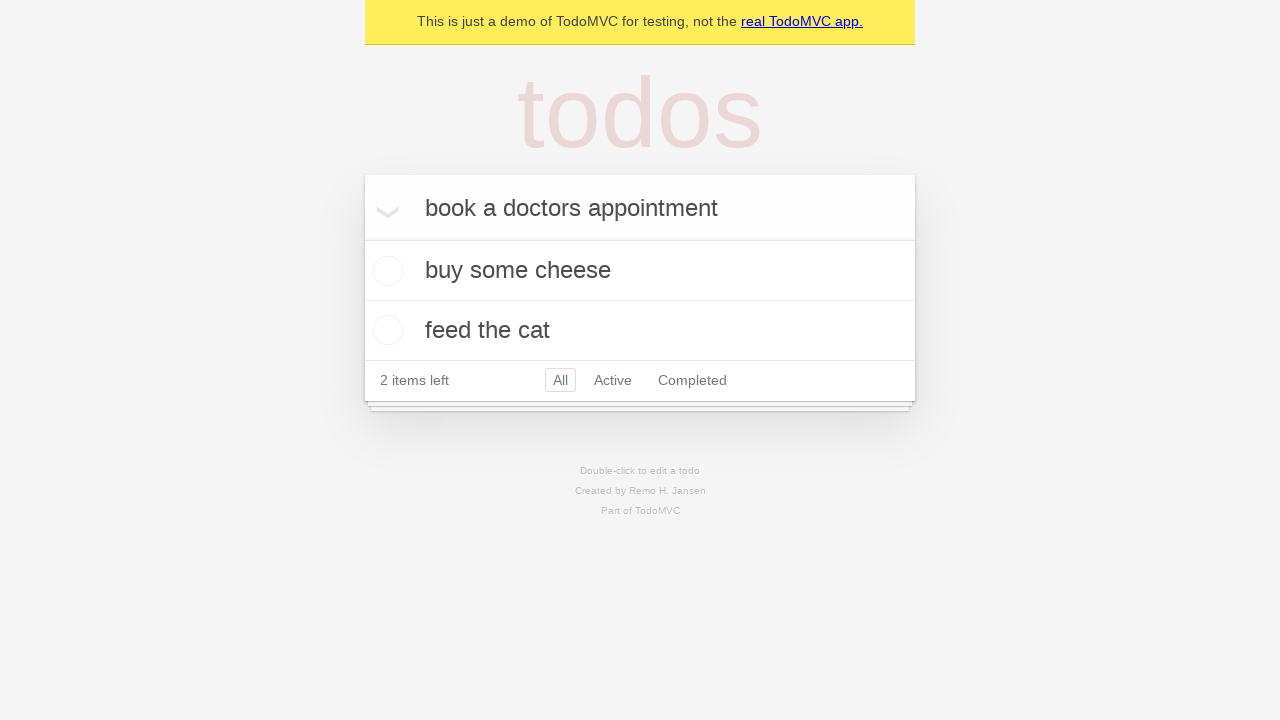

Pressed Enter to add todo 'book a doctors appointment' on internal:attr=[placeholder="What needs to be done?"i]
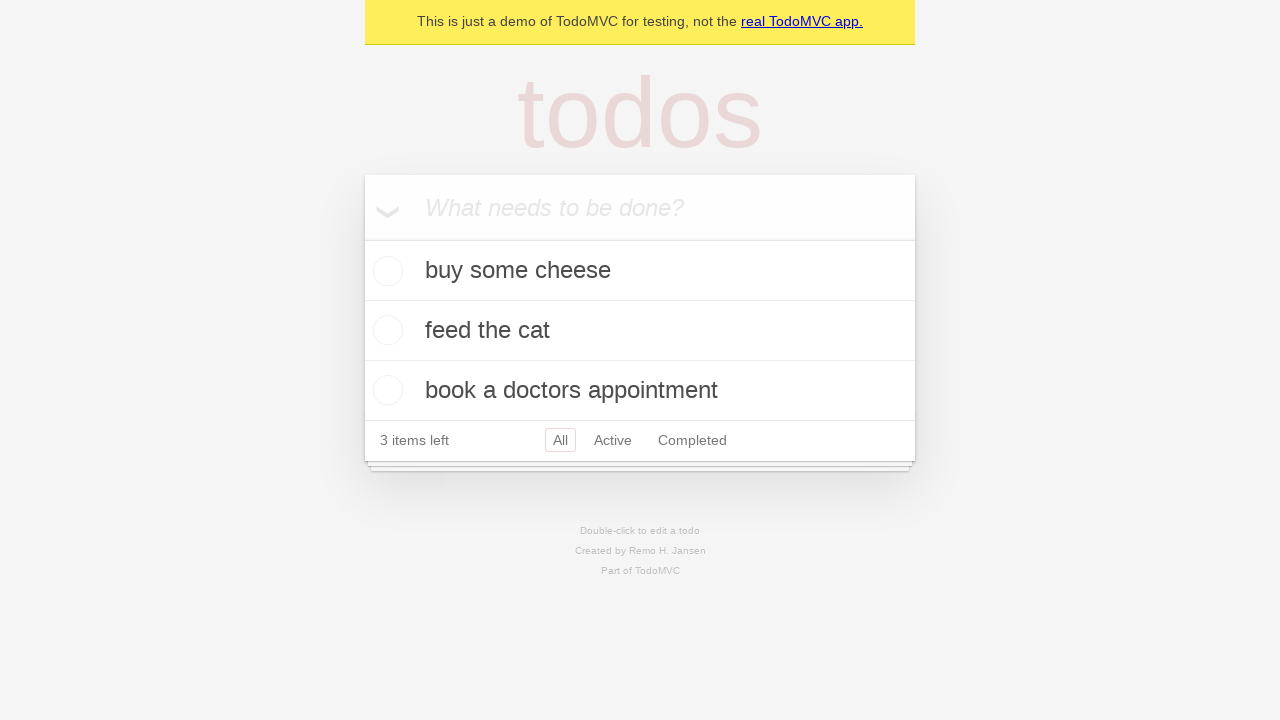

Checked the 'Mark all as complete' checkbox at (362, 238) on internal:label="Mark all as complete"i
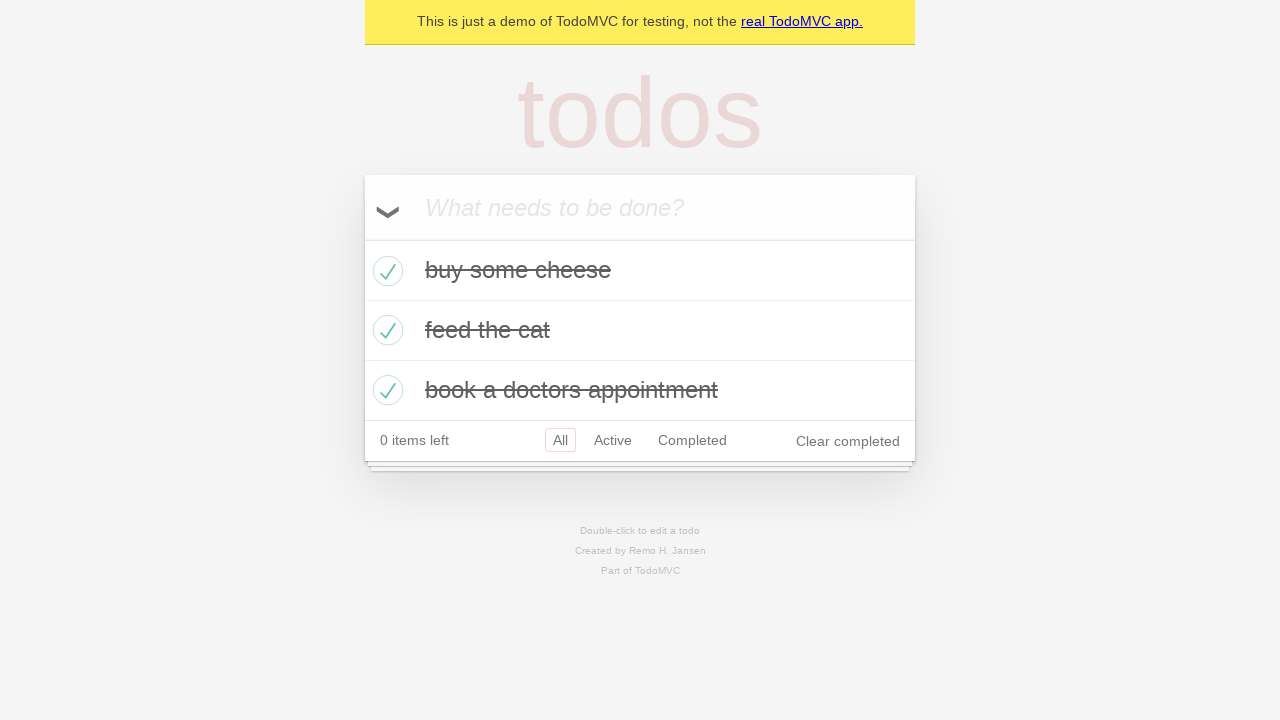

Unchecked the first todo item at (385, 271) on internal:testid=[data-testid="todo-item"s] >> nth=0 >> internal:role=checkbox
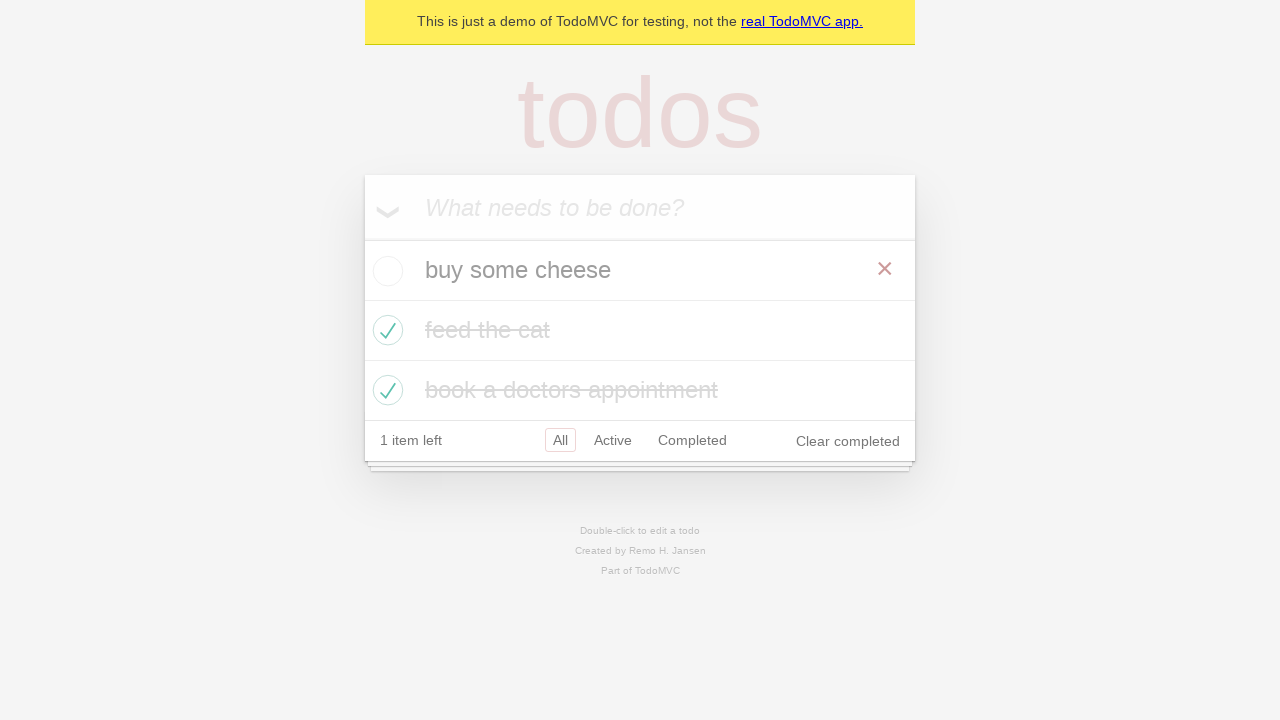

Checked the first todo item again at (385, 271) on internal:testid=[data-testid="todo-item"s] >> nth=0 >> internal:role=checkbox
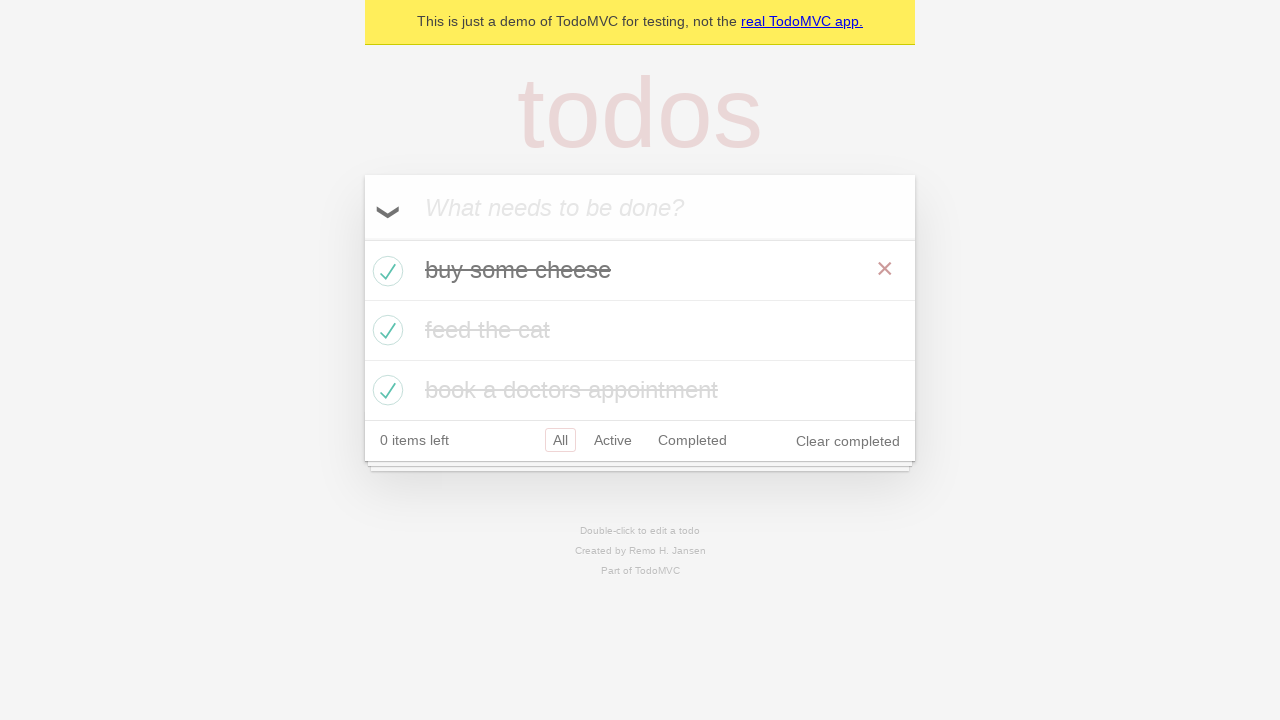

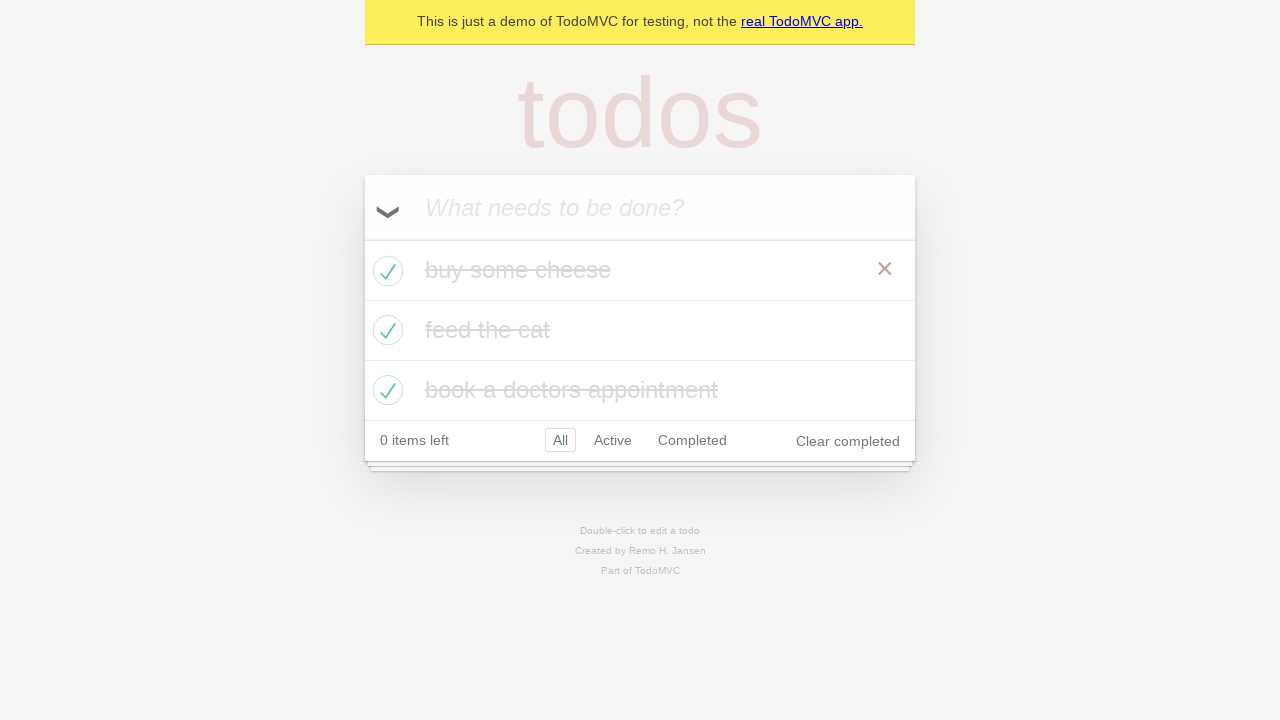